Waits for a price to reach $100, books it, then solves a mathematical captcha and submits the answer

Starting URL: https://suninjuly.github.io/explicit_wait2.html

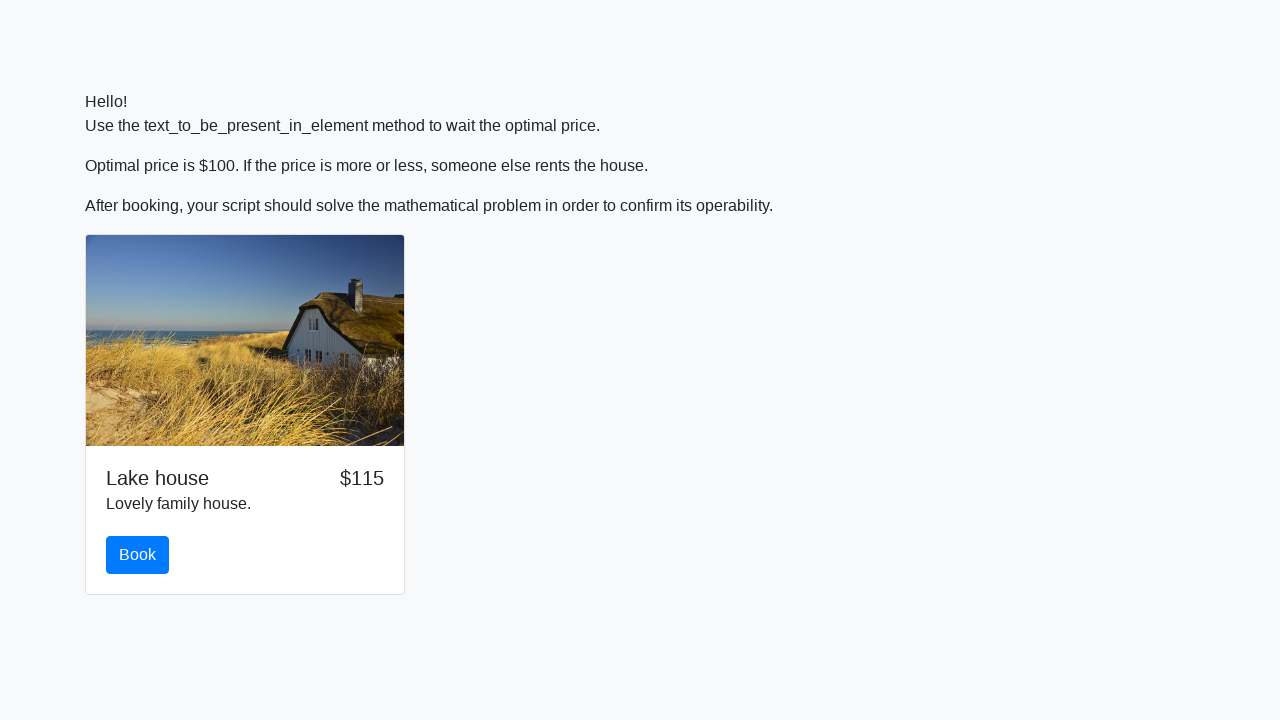

Waited for price to reach $100
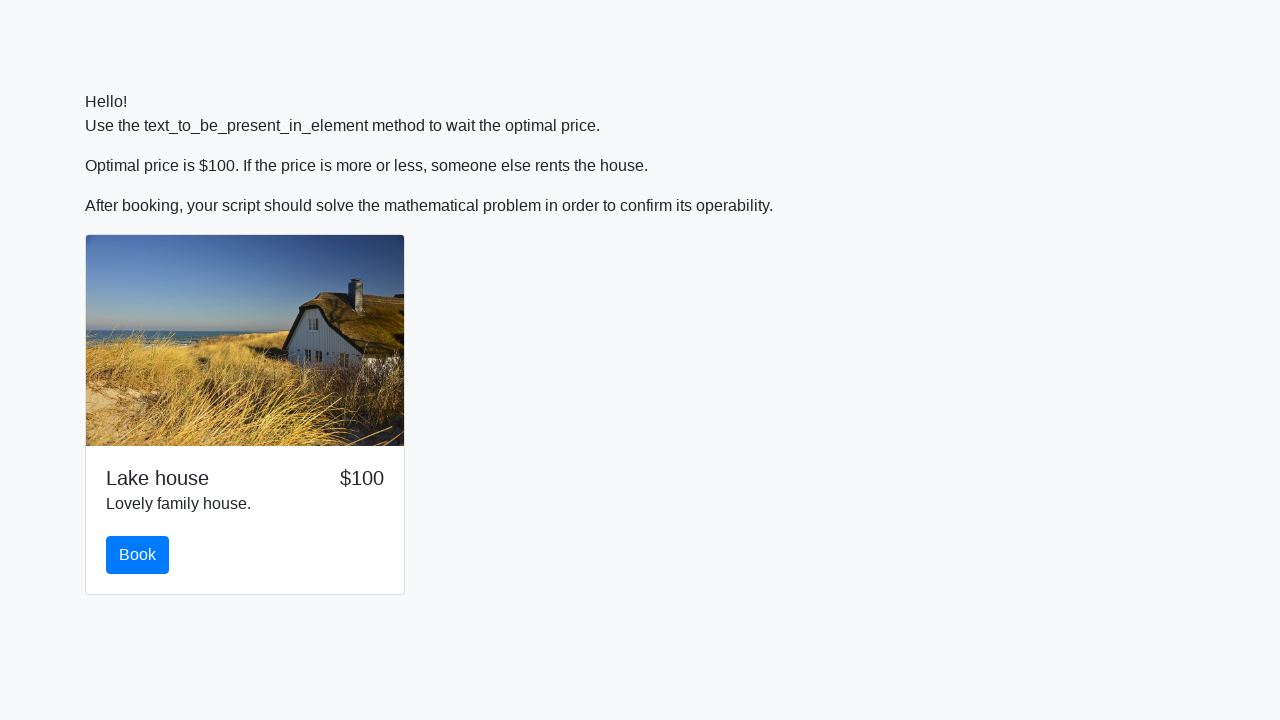

Clicked the Book button at (138, 555) on #book
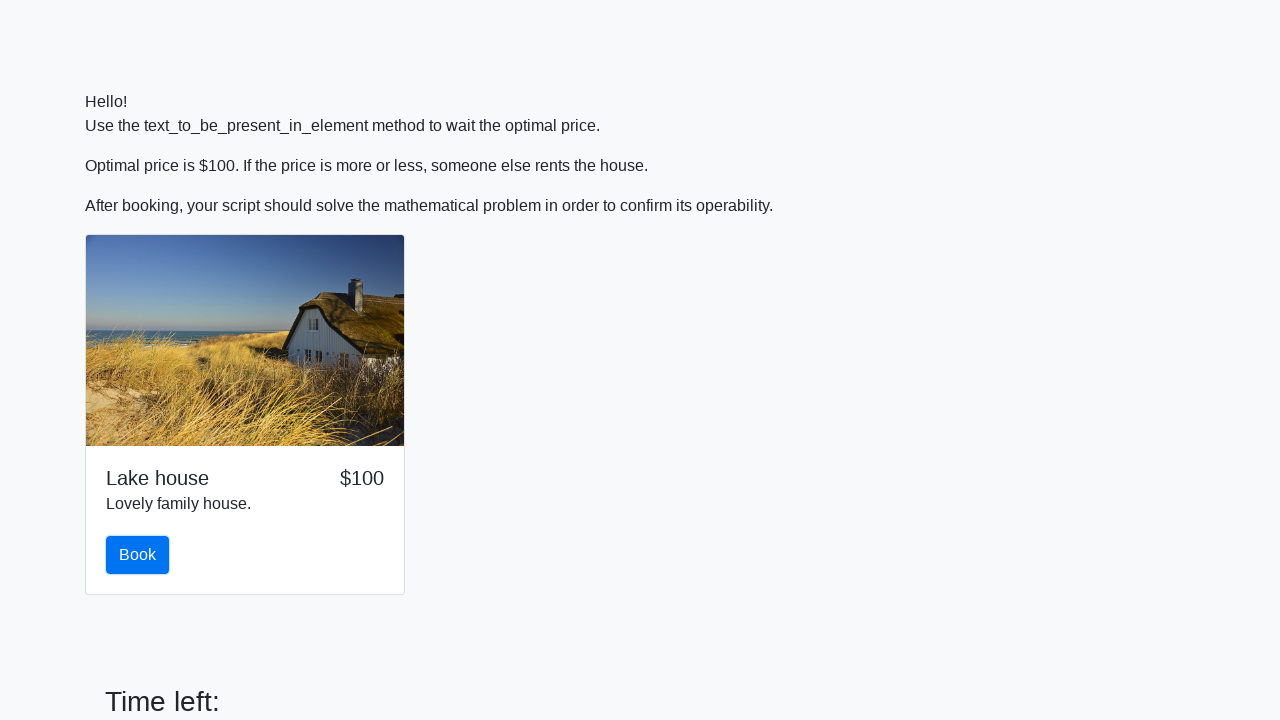

Retrieved the value of x from the page
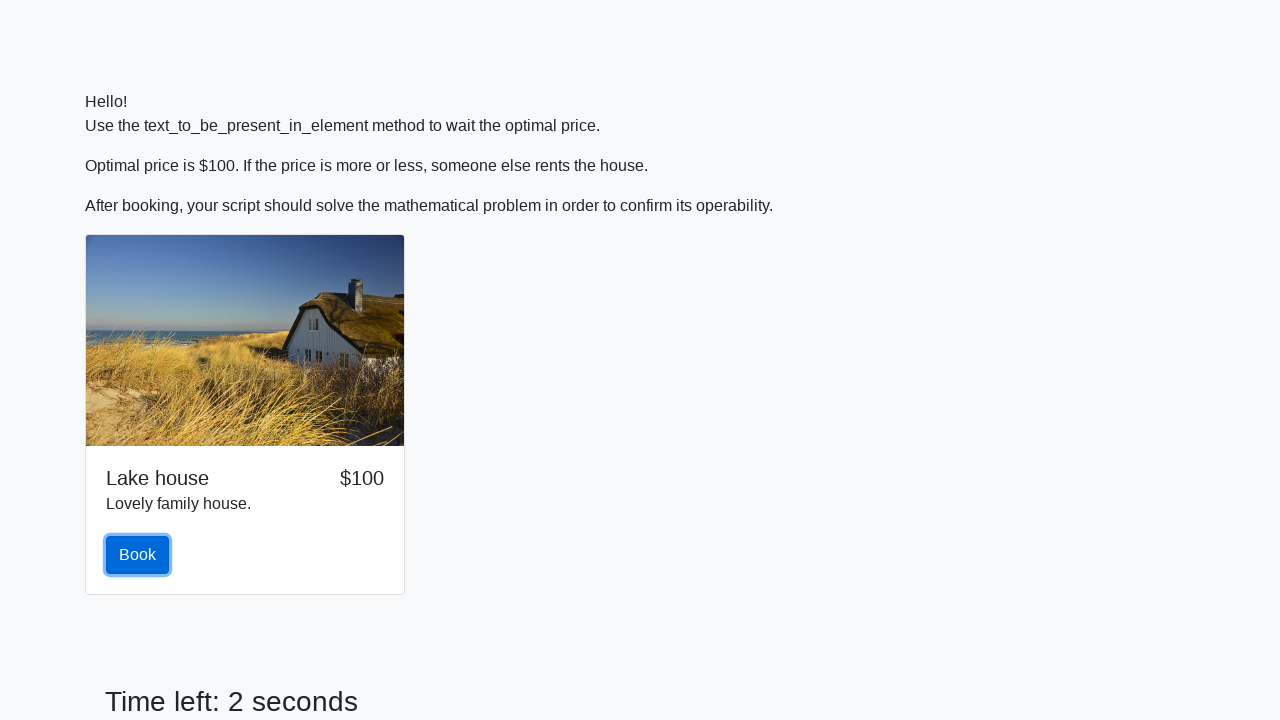

Calculated the mathematical captcha answer using the formula
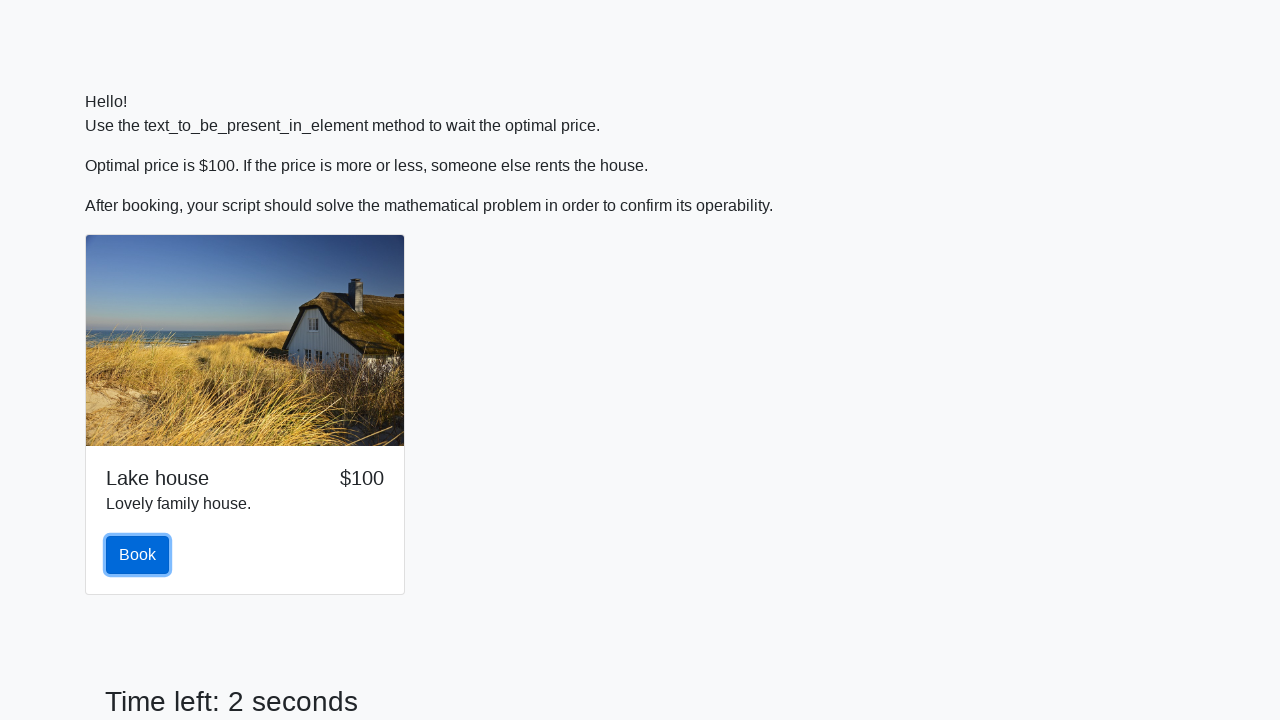

Filled the answer field with the calculated value on #answer
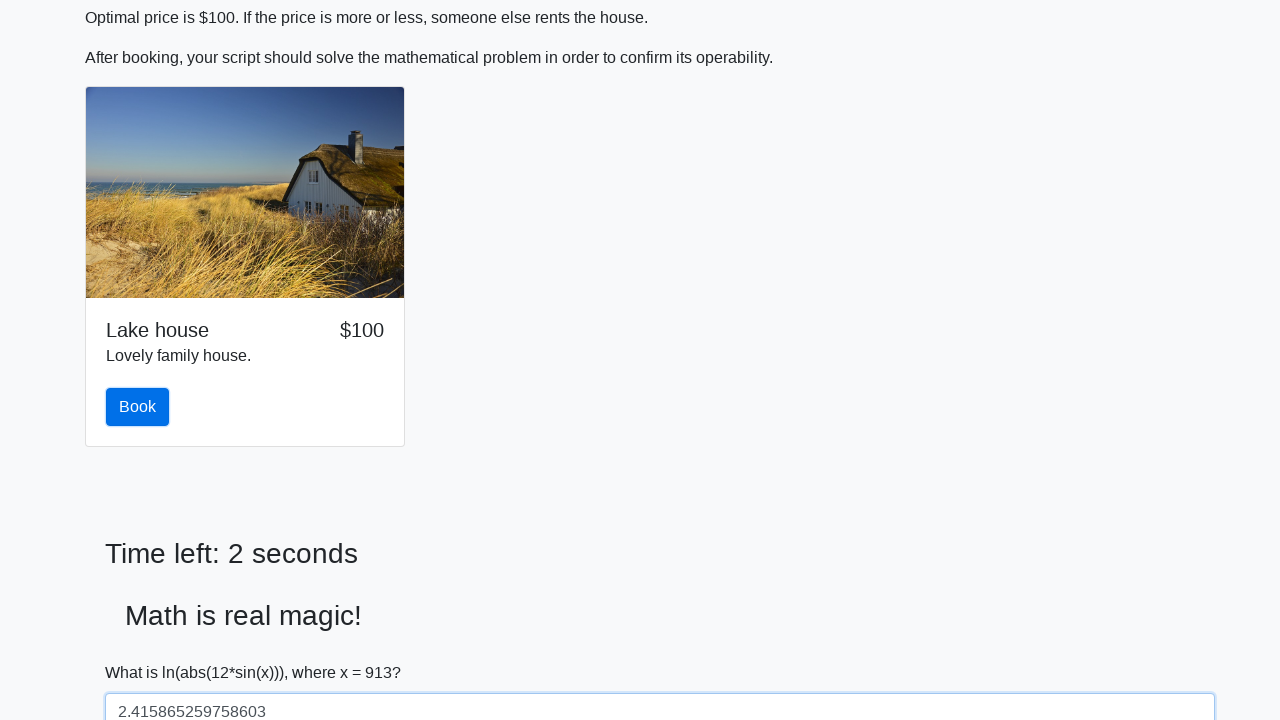

Clicked the submit button at (143, 651) on [type='submit']
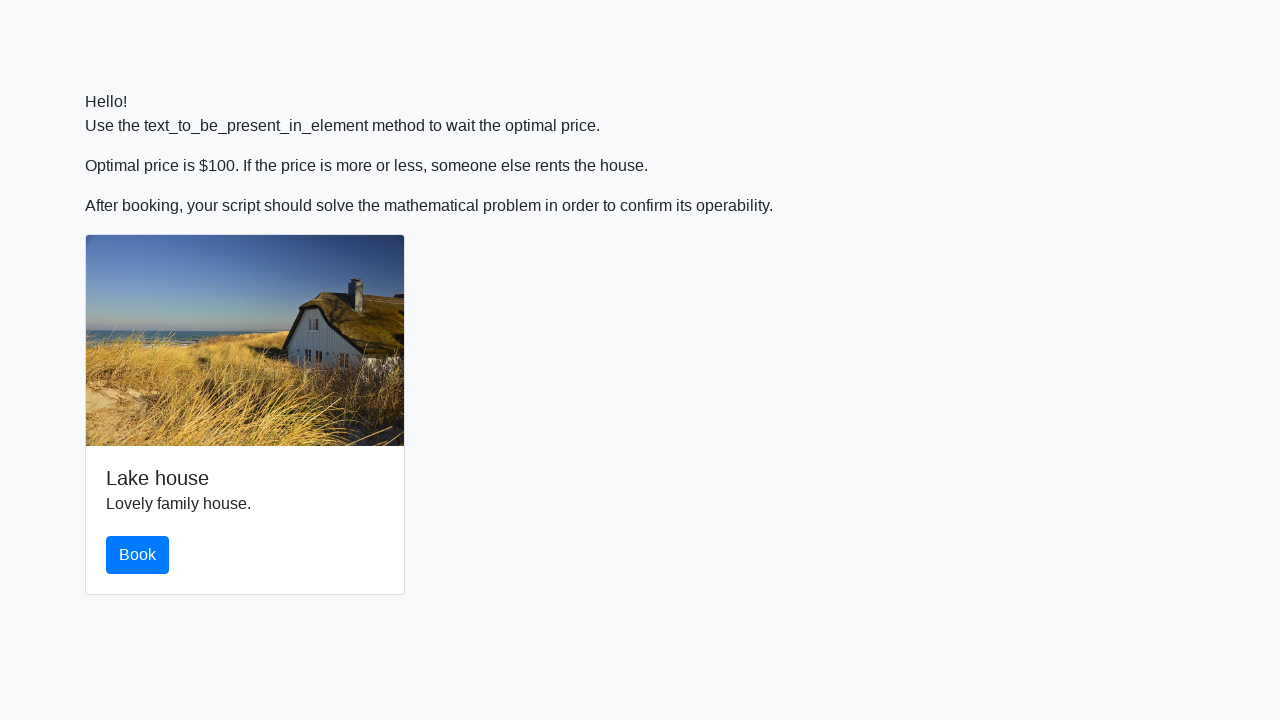

Accepted the alert dialog
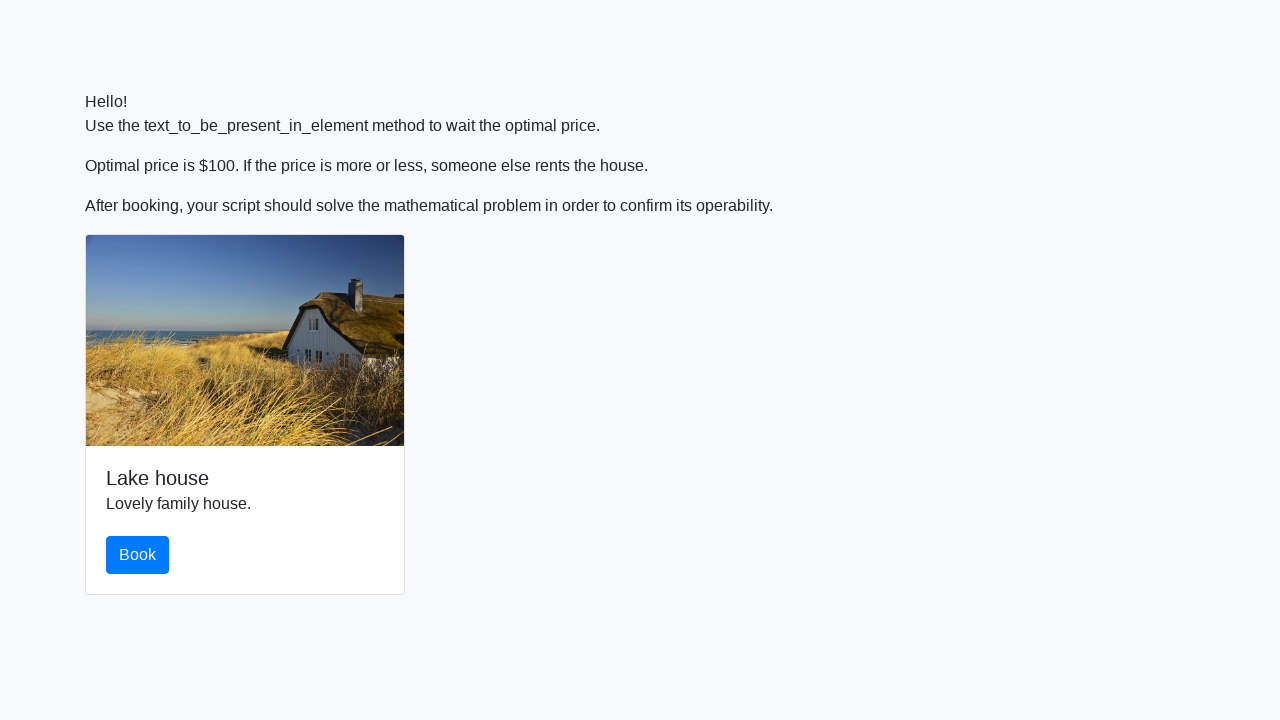

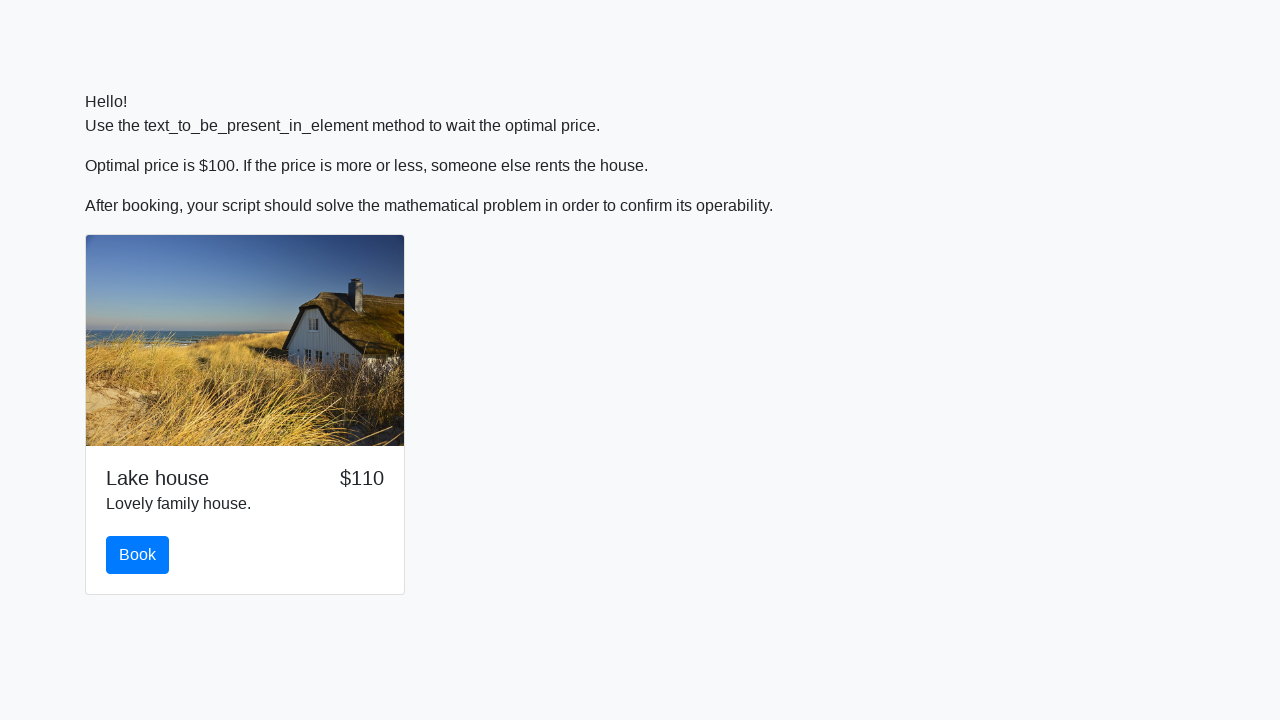